Tests file upload functionality on the jQuery File Upload demo page by clicking the upload button and triggering a file input. In Playwright, we simulate this by setting a file on the file input element.

Starting URL: https://blueimp.github.io/jQuery-File-Upload/

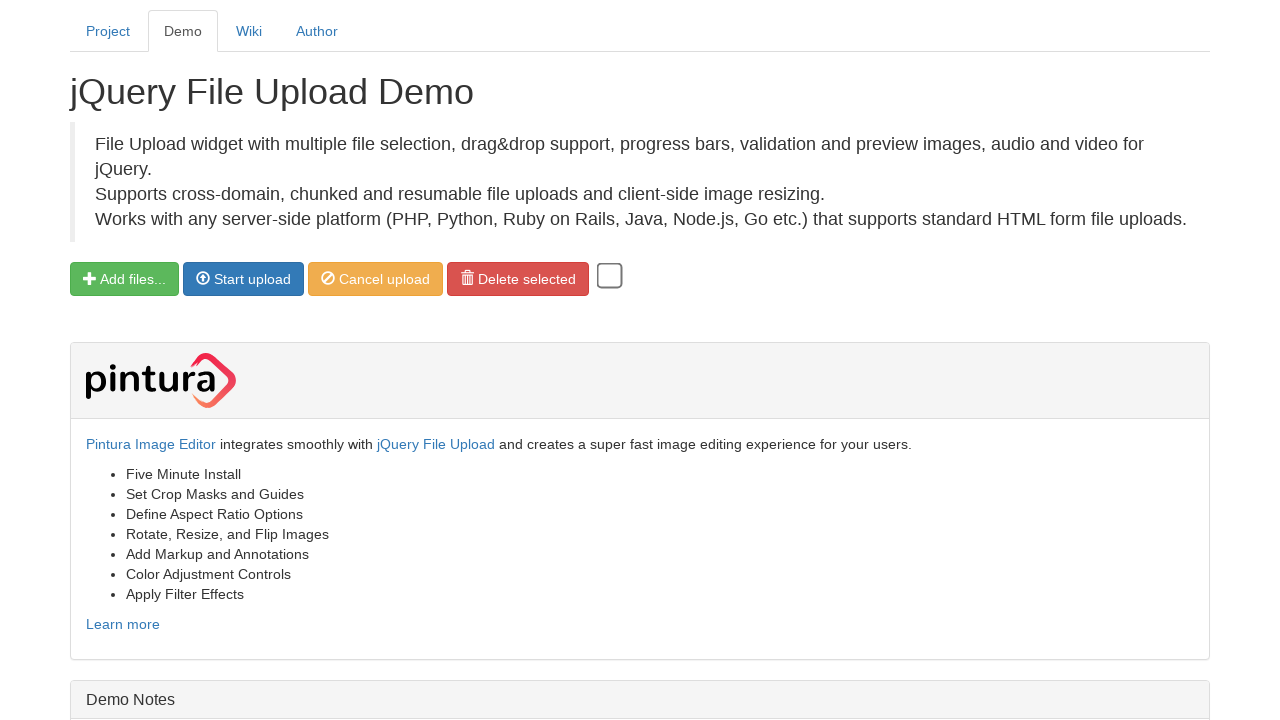

File upload button loaded and is clickable
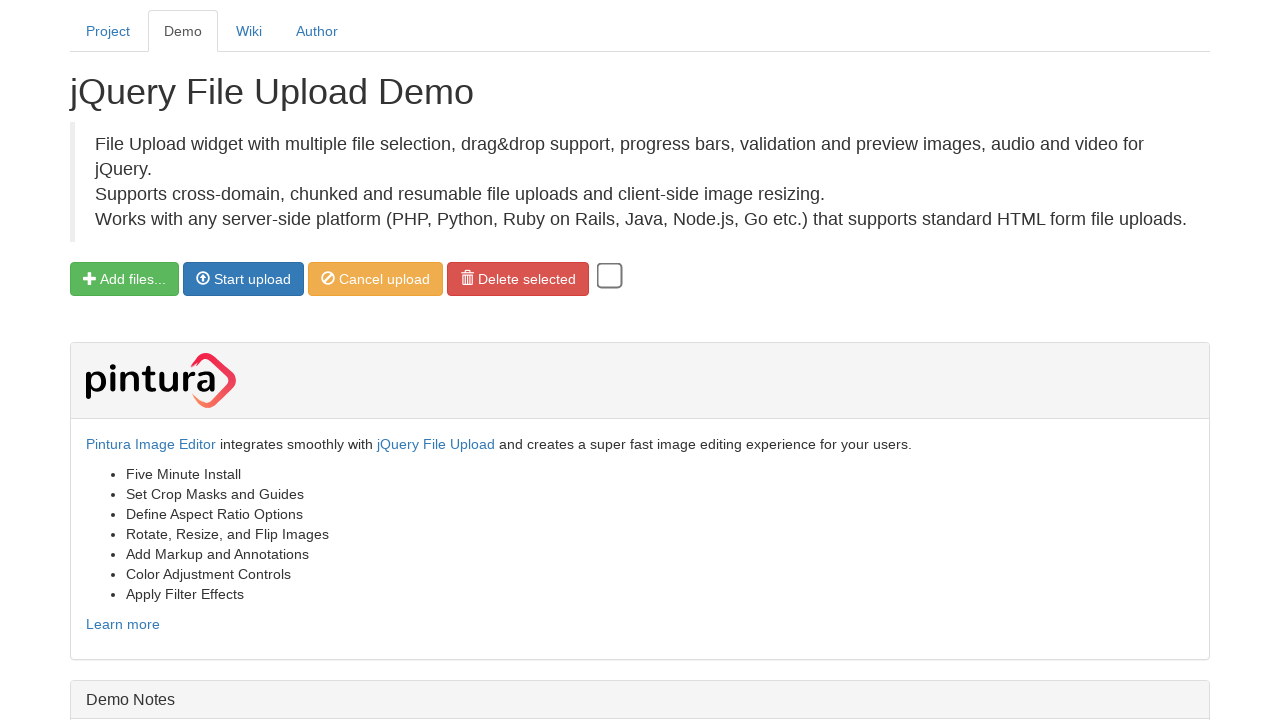

Located file input element
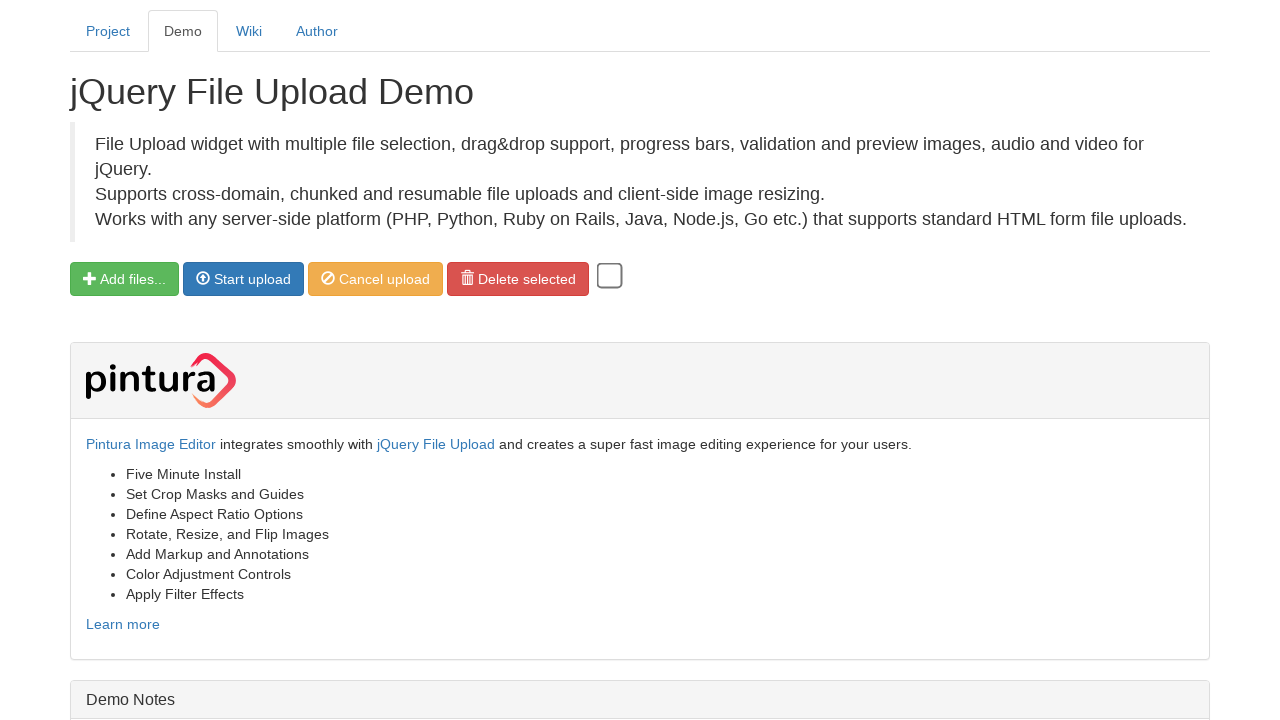

Set test image file (test-image.jpg) to file input element
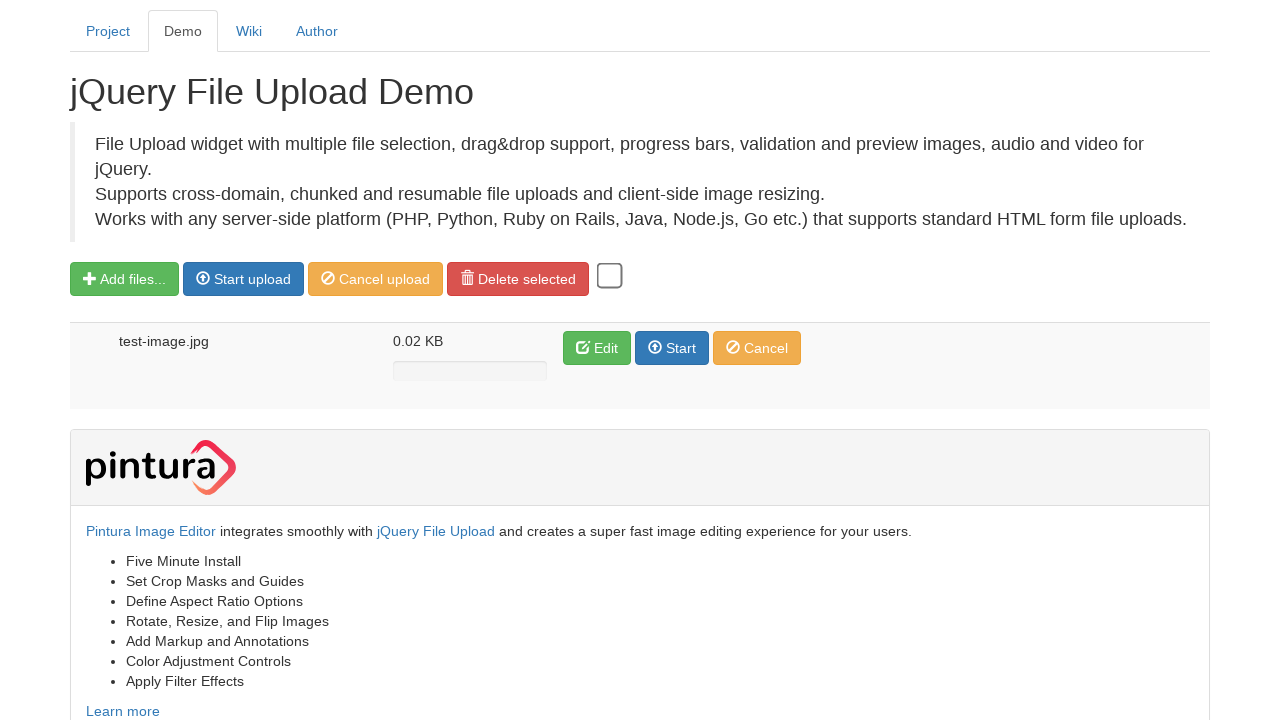

File appeared in upload queue
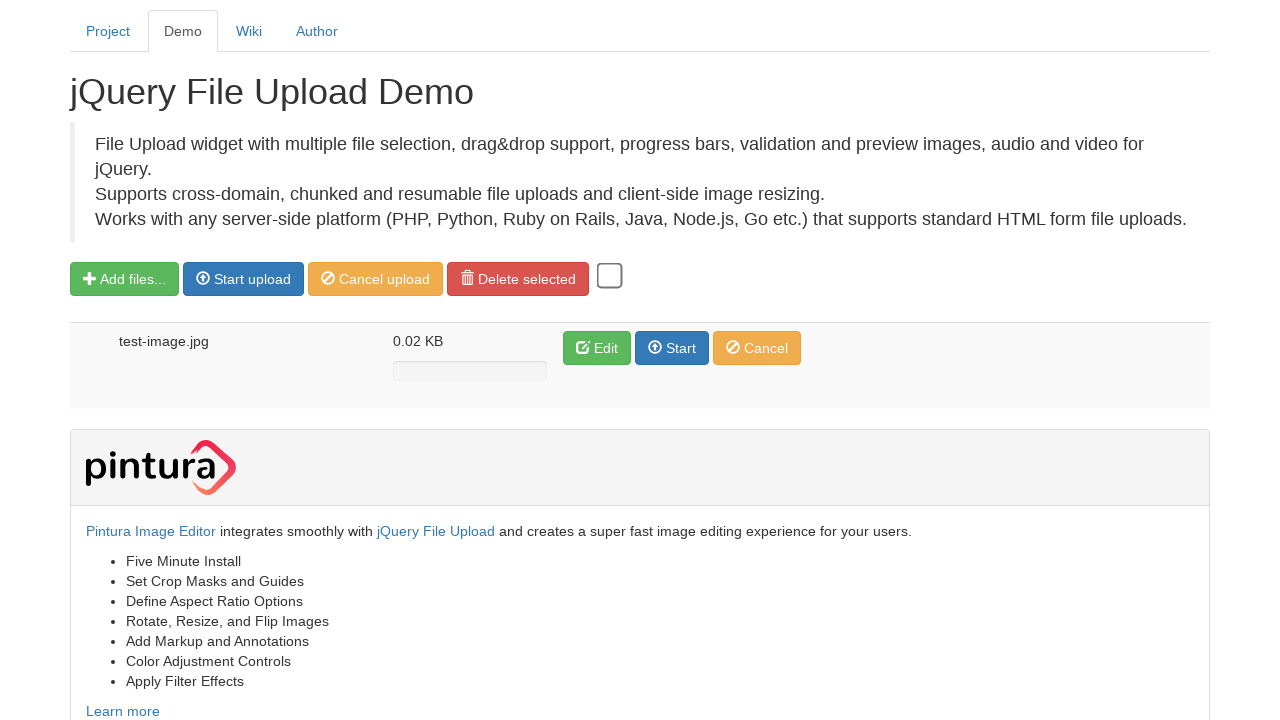

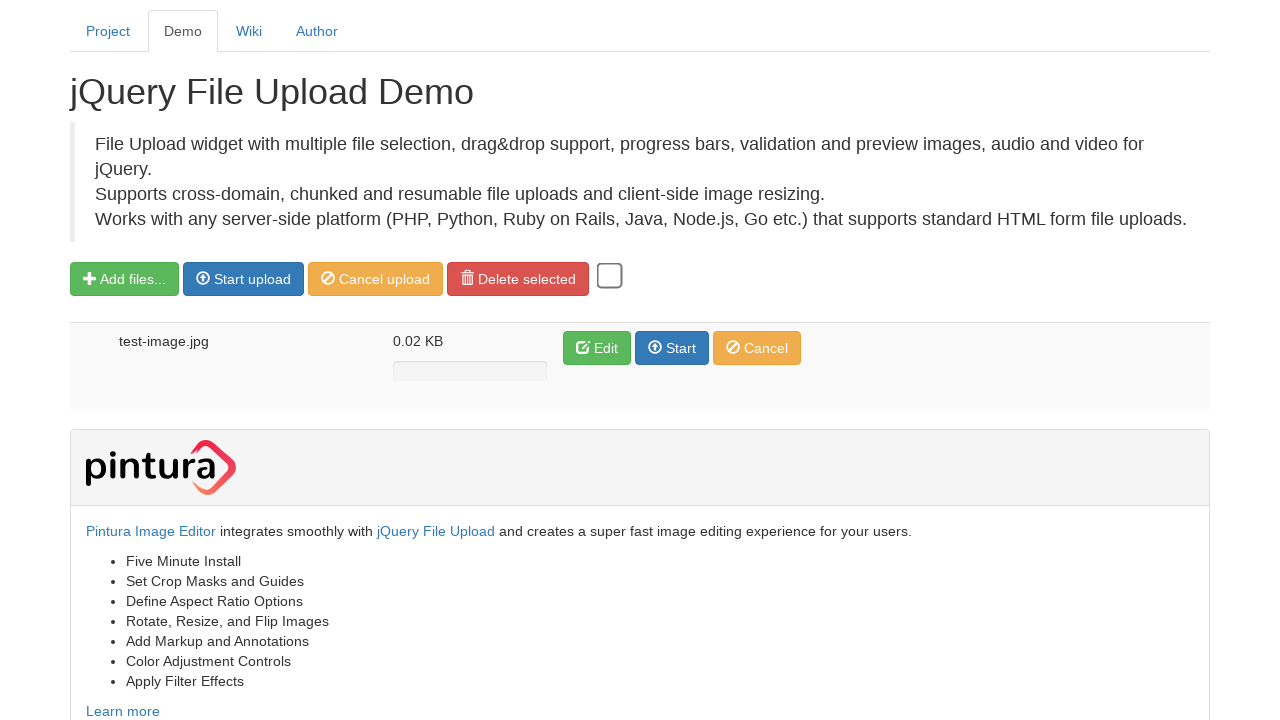